Tests window/tab handling by clicking a link that opens a new tab, switching to the new tab to verify its heading, then switching back to the original tab to verify its heading.

Starting URL: https://the-internet.herokuapp.com/iframe

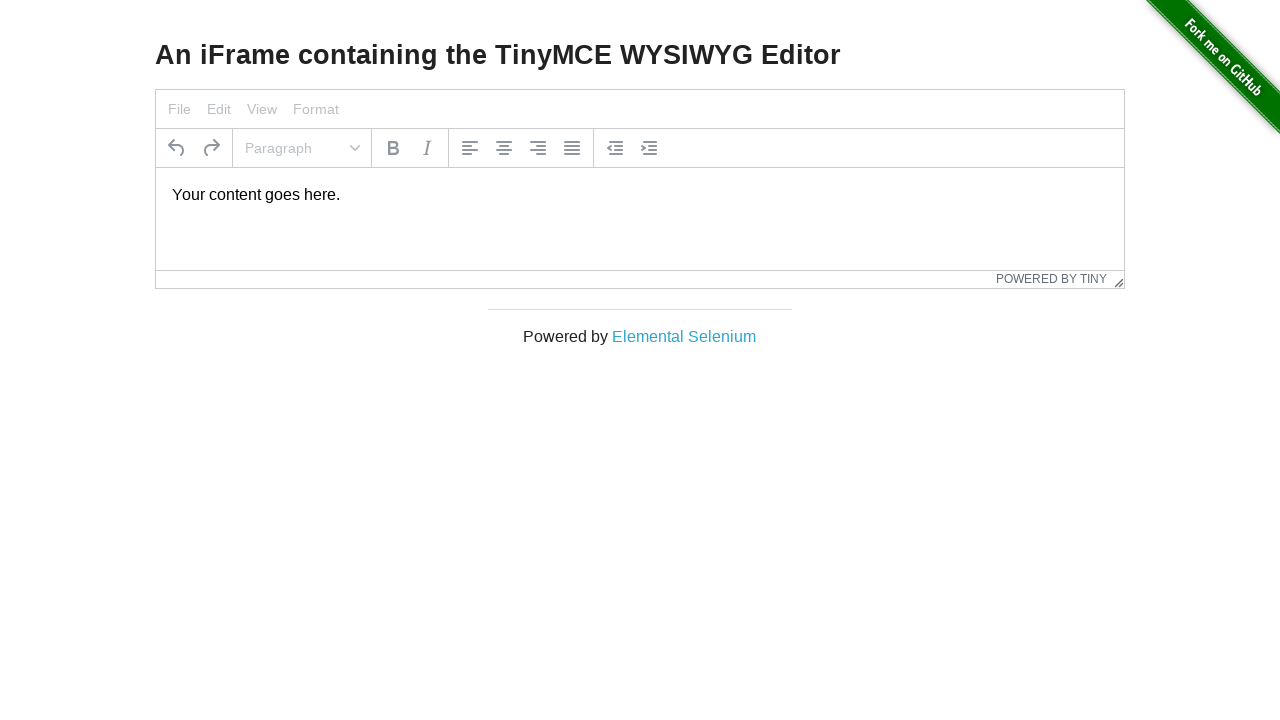

Clicked 'Elemental Selenium' link to open new tab at (684, 336) on text=Elemental Selenium
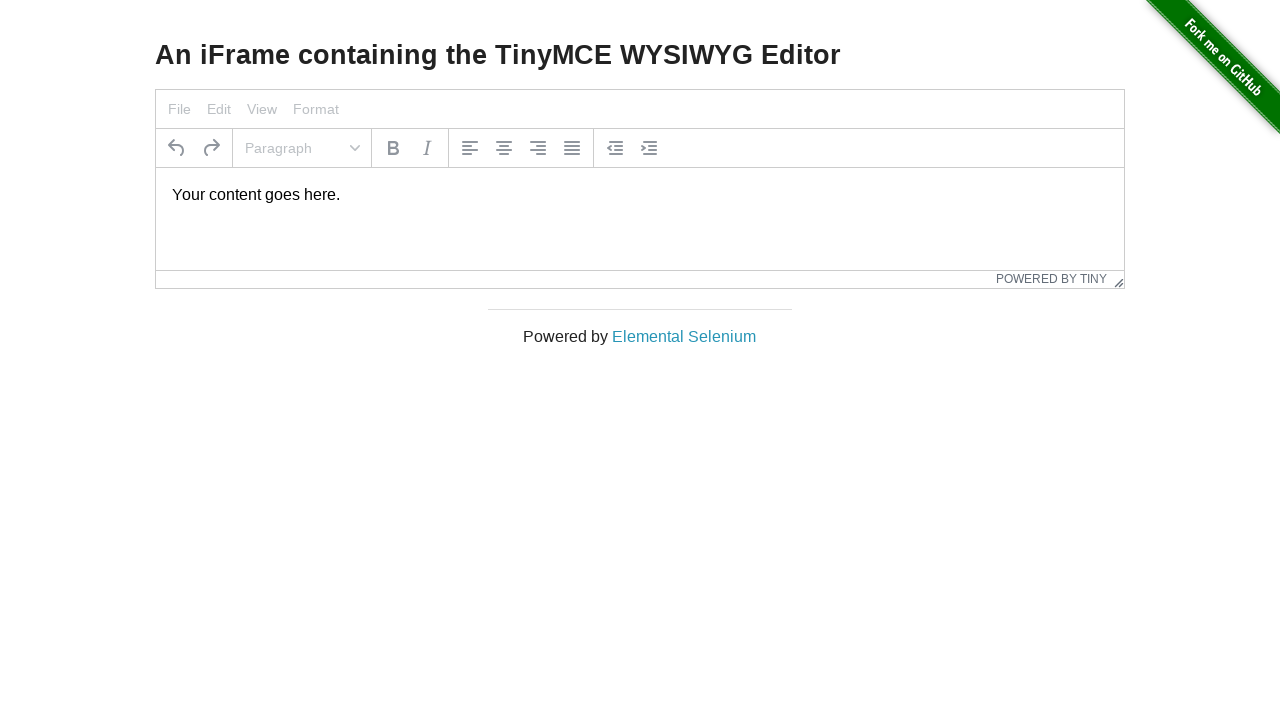

New tab opened and page loaded
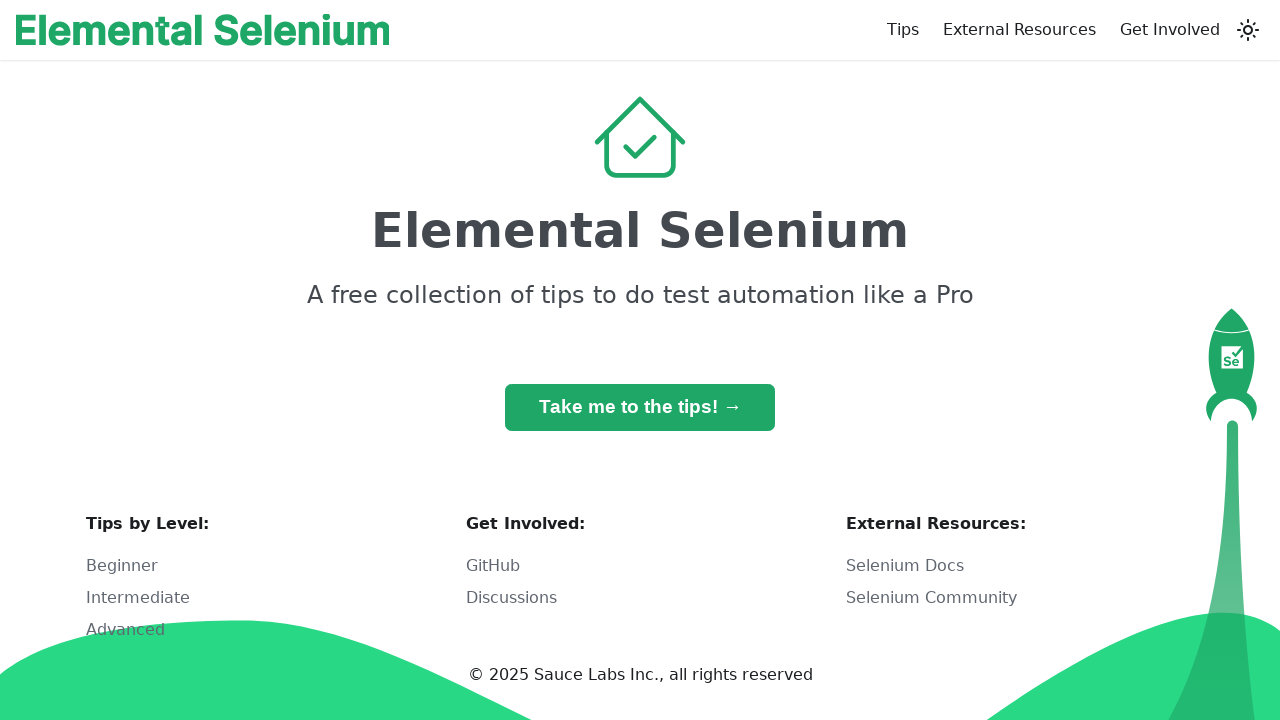

Retrieved heading text from new tab: 'Elemental Selenium'
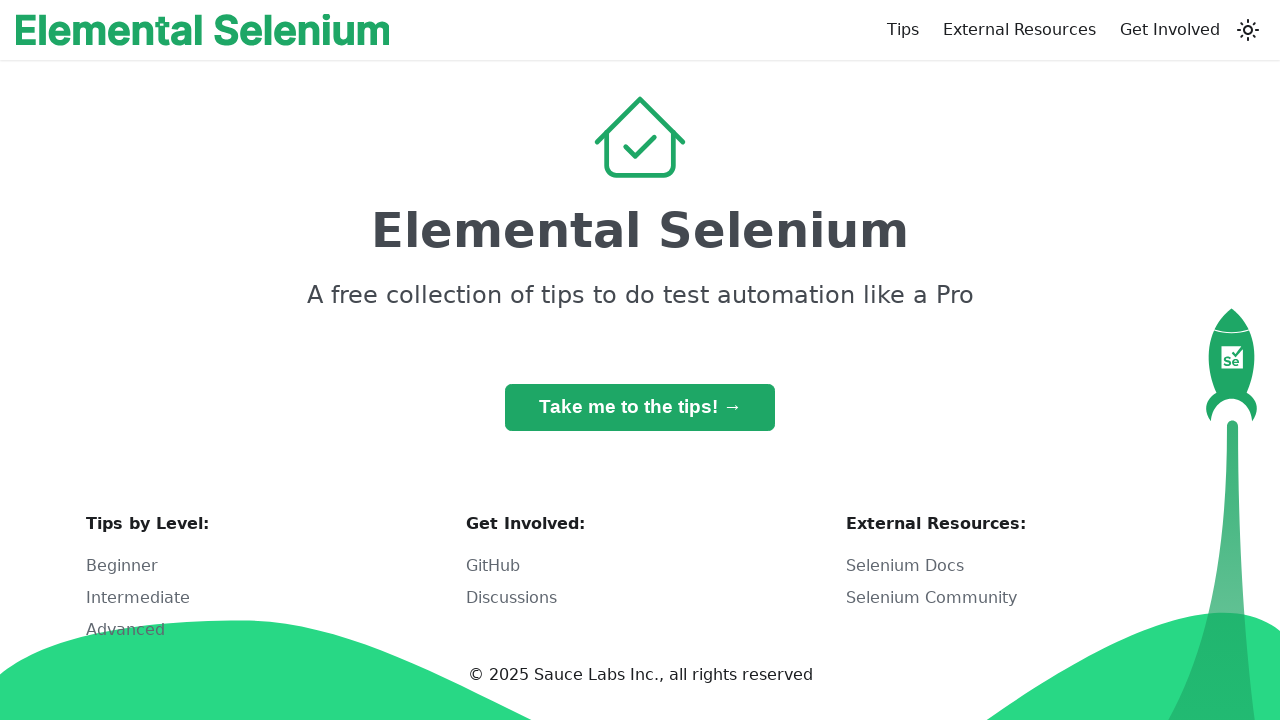

Verified new tab heading is 'Elemental Selenium'
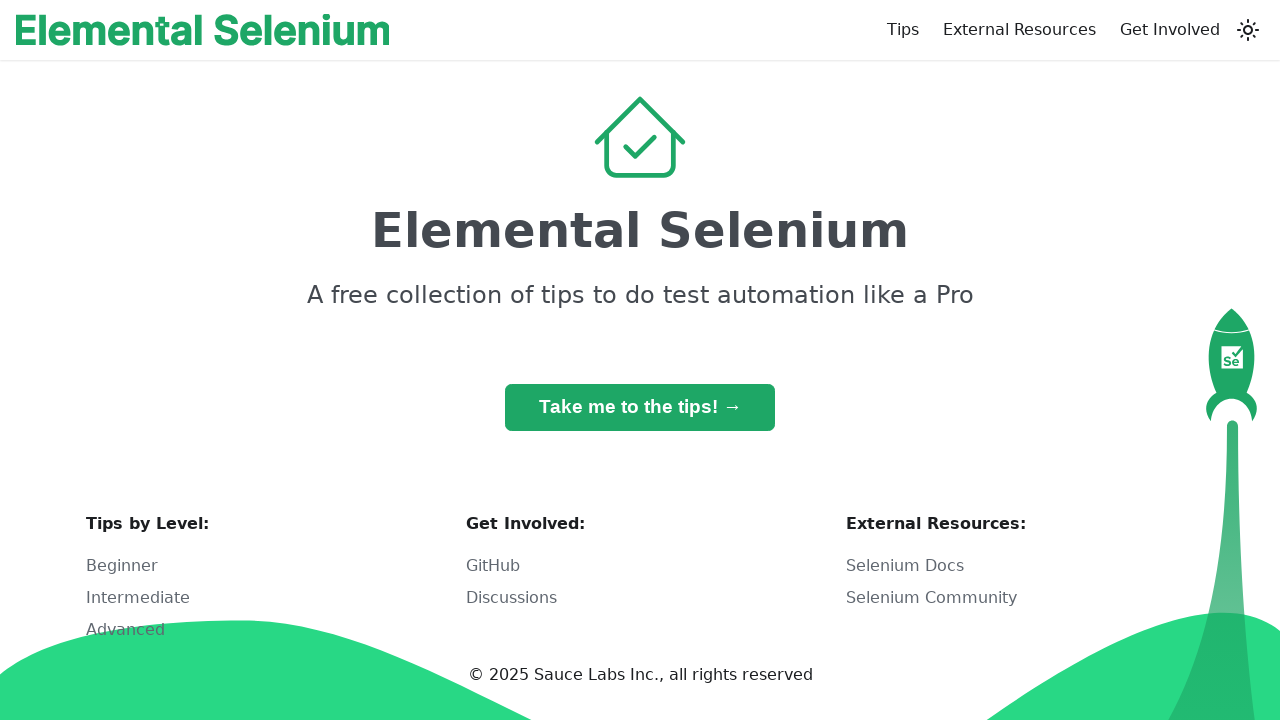

Switched back to original tab
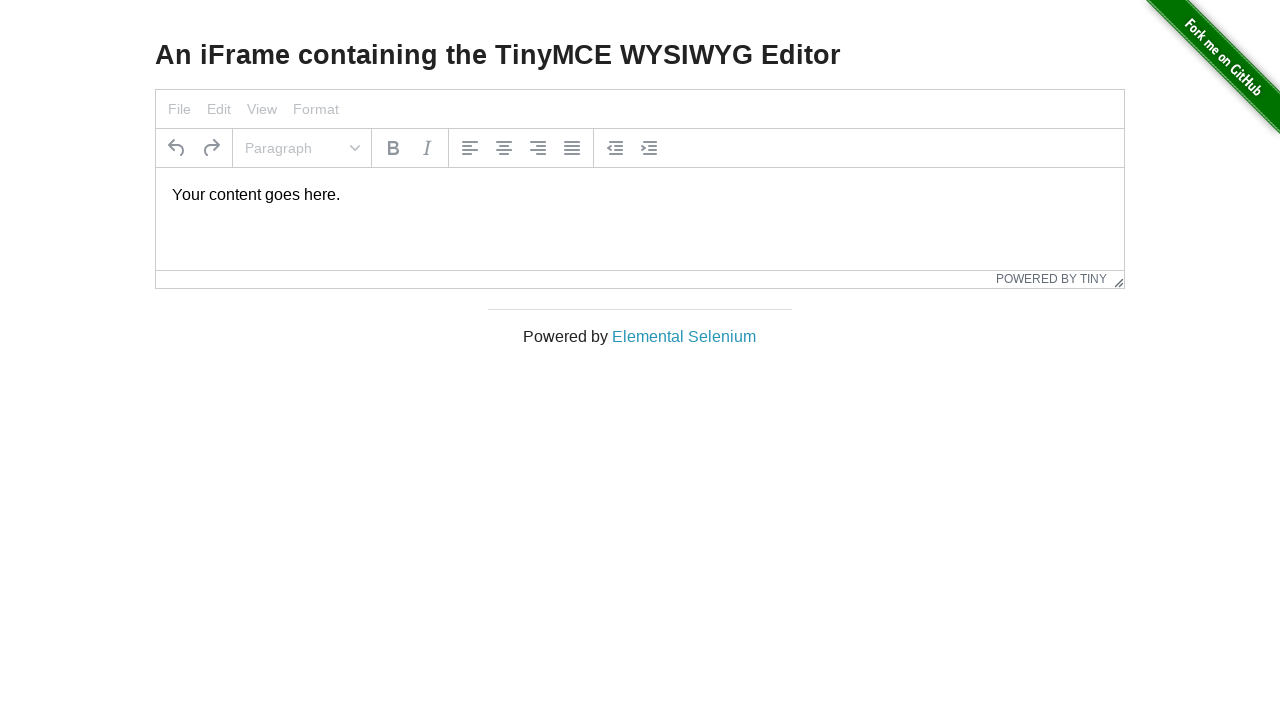

Retrieved heading text from original tab: 'An iFrame containing the TinyMCE WYSIWYG Editor'
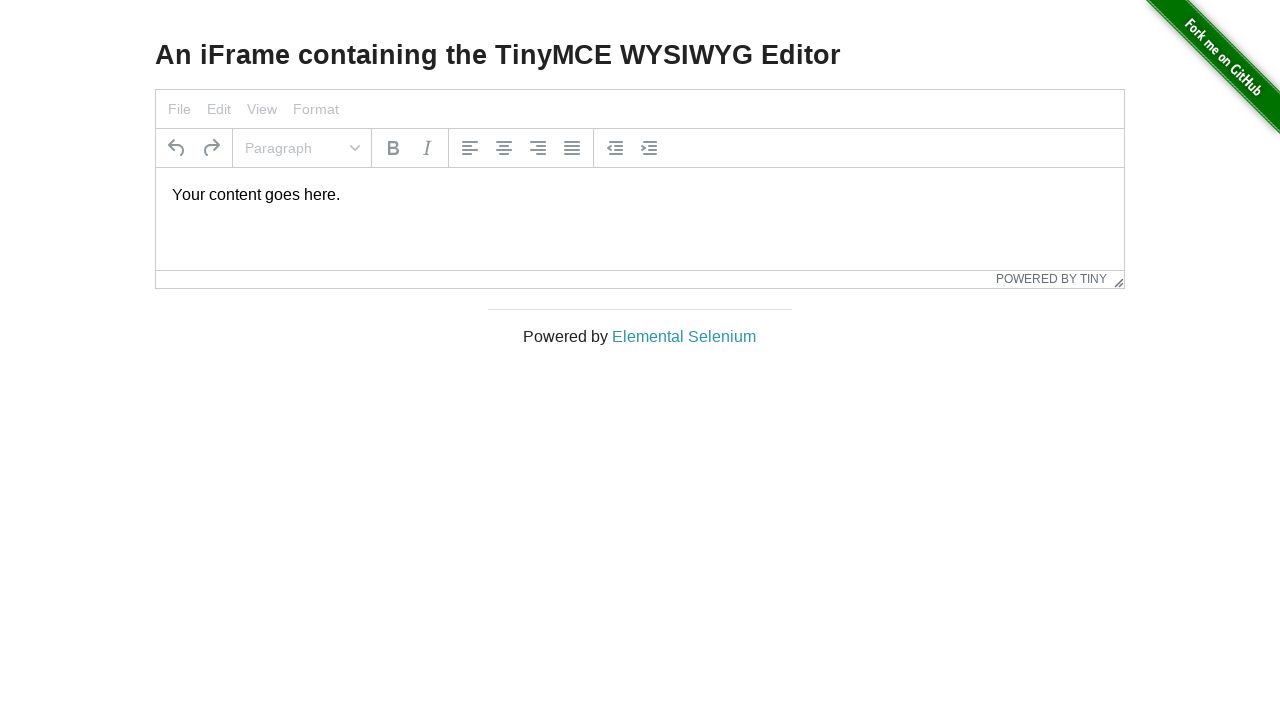

Verified original tab heading is 'An iFrame containing the TinyMCE WYSIWYG Editor'
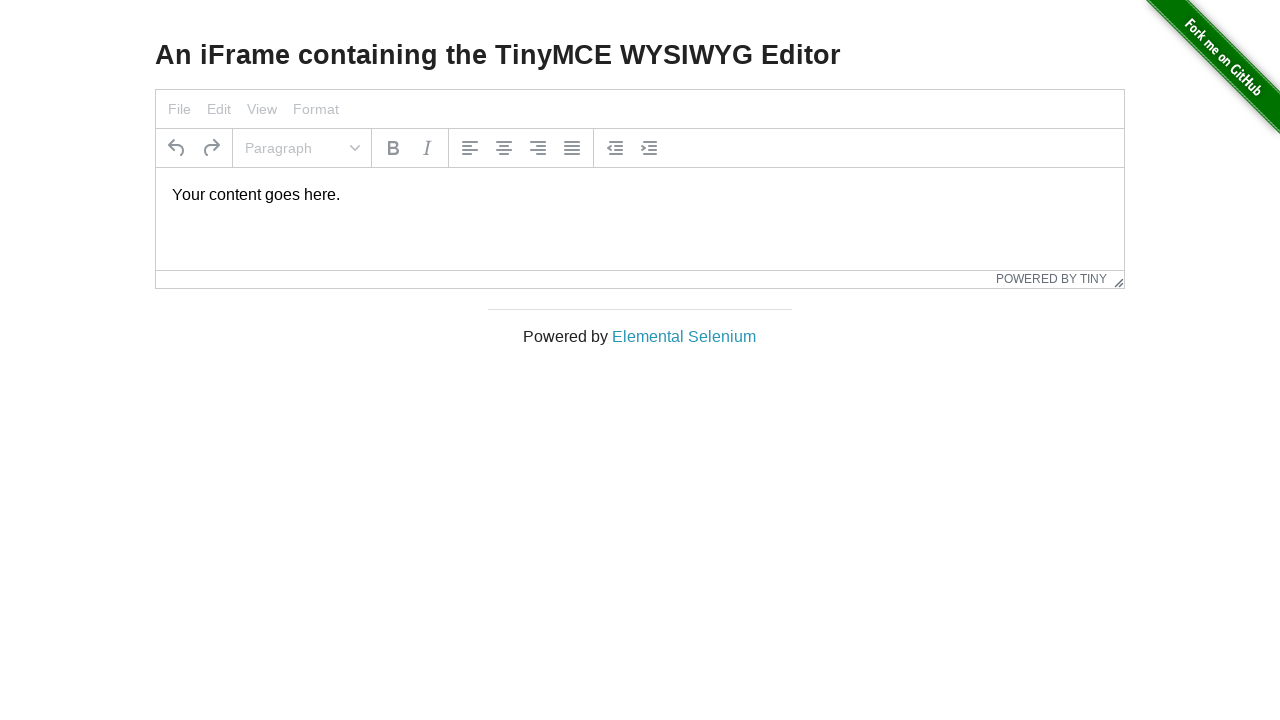

Closed the new tab
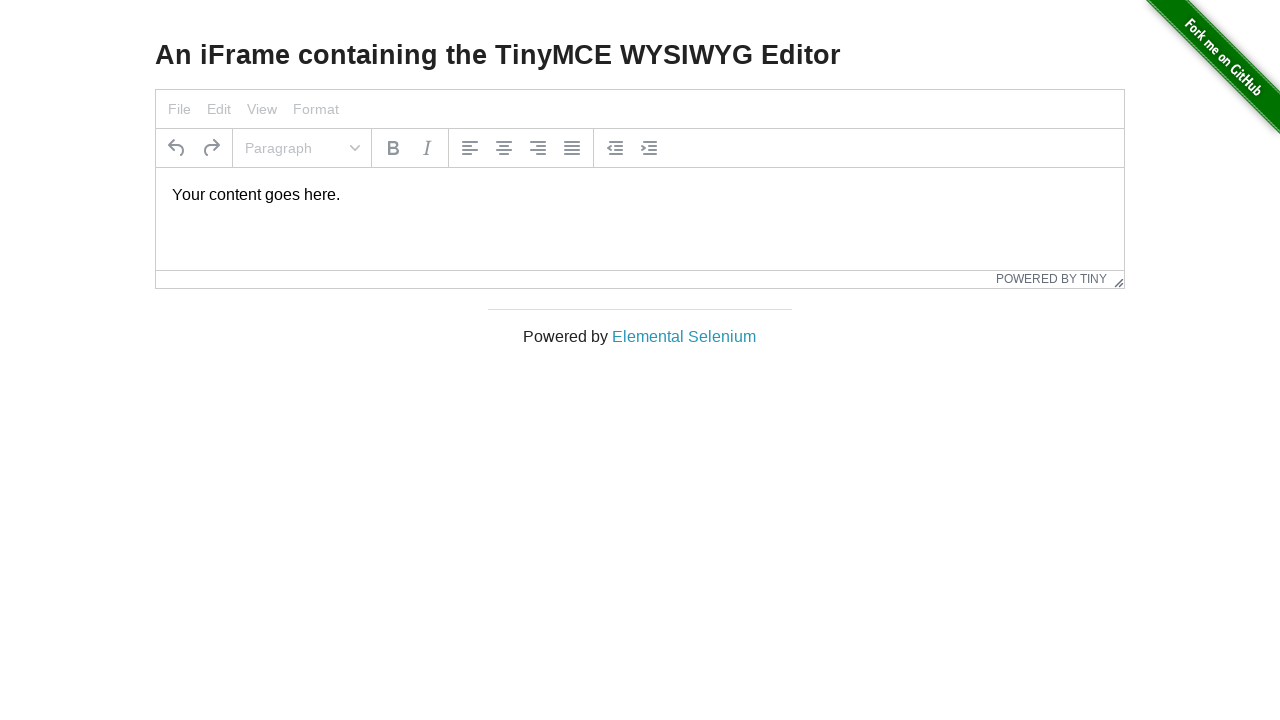

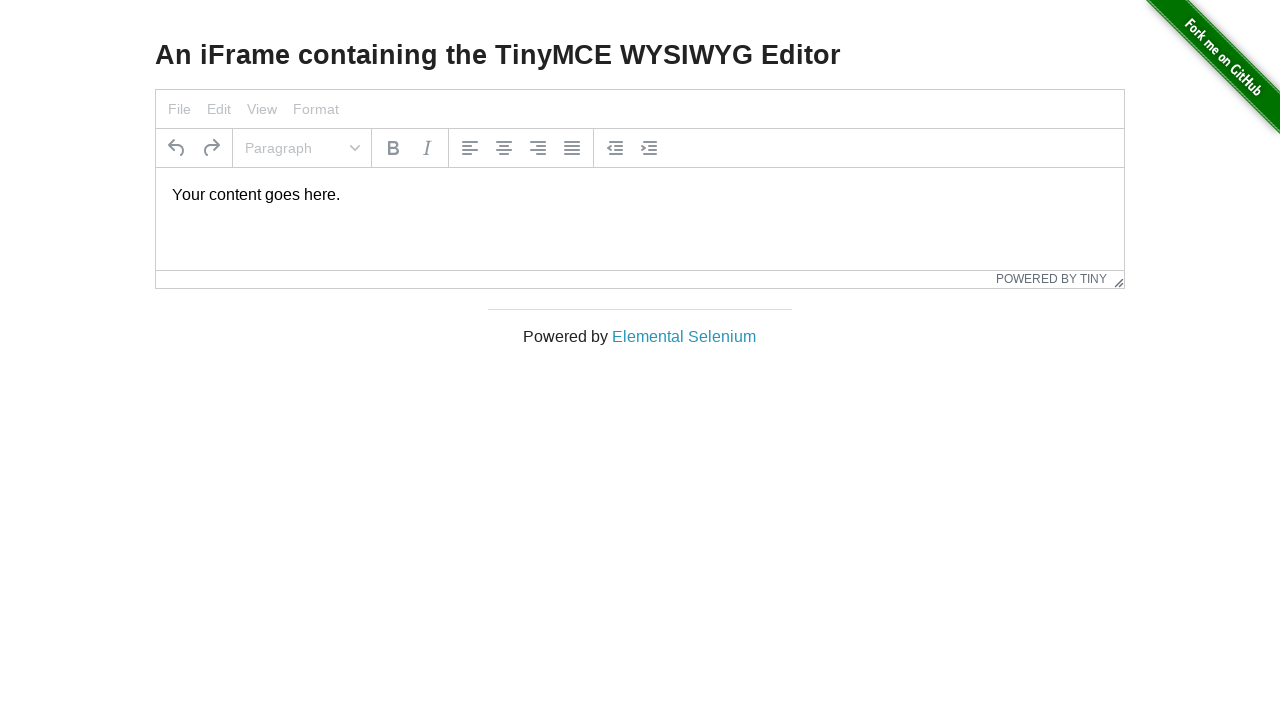